Tests multi-tab browser functionality by opening Apple's website, opening Tesla's website in a new tab, and switching between the two tabs multiple times.

Starting URL: https://www.apple.com

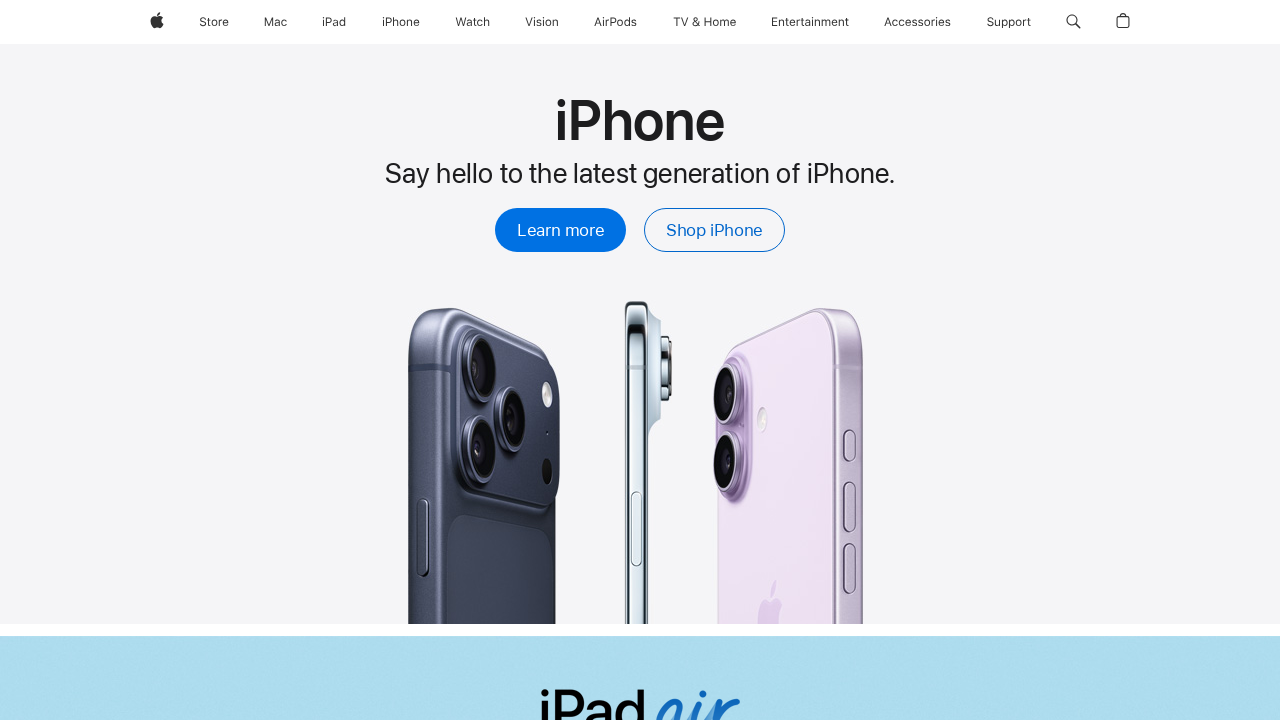

Stored reference to Apple tab (initial page)
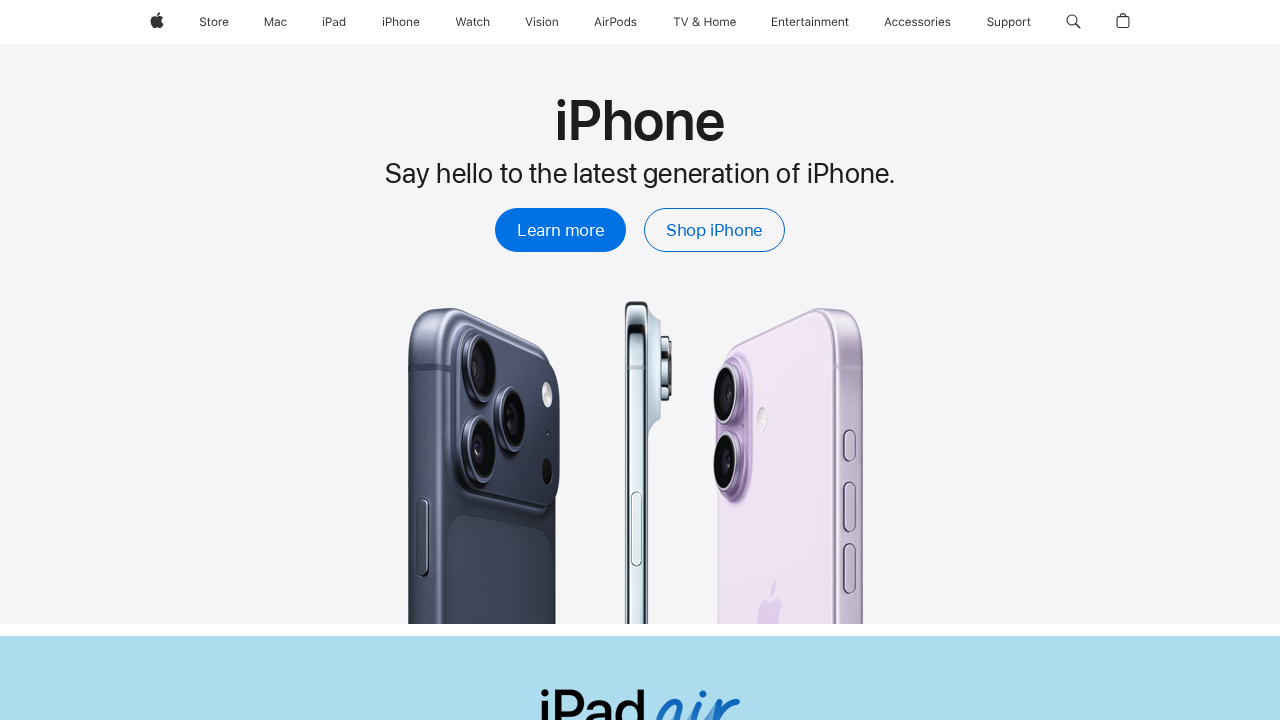

Opened new tab for Tesla
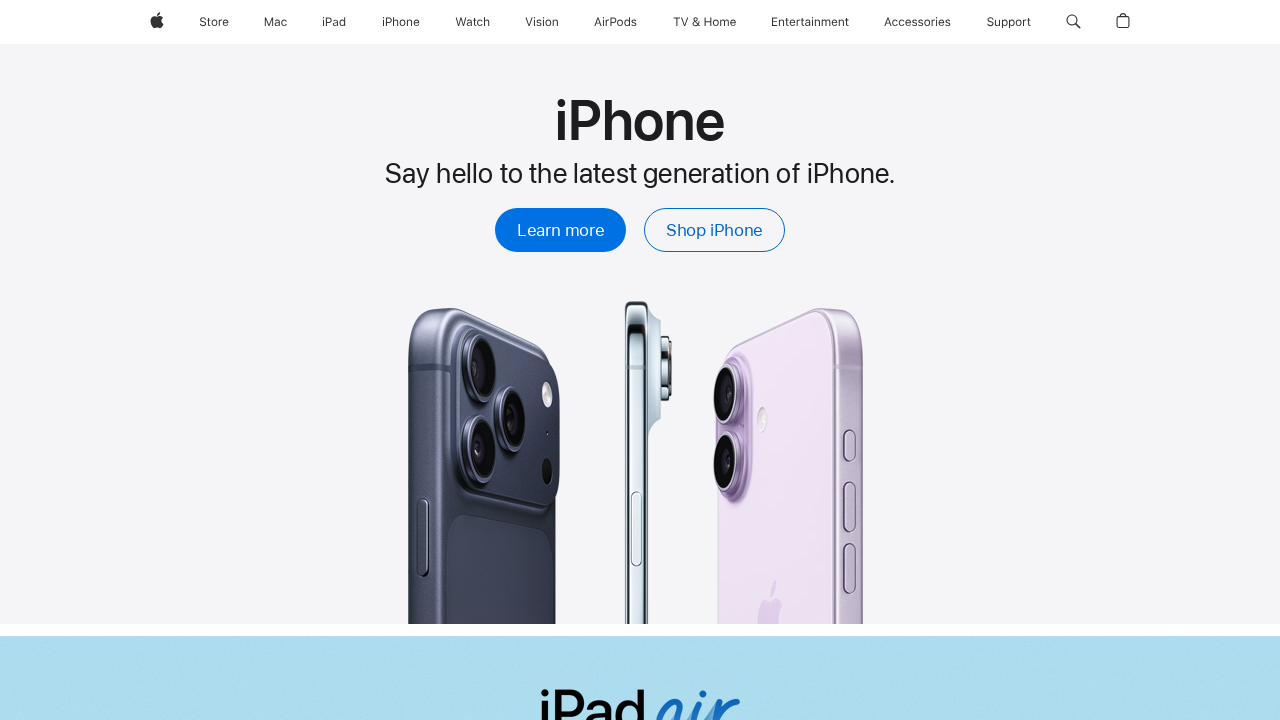

Navigated to Tesla website in new tab
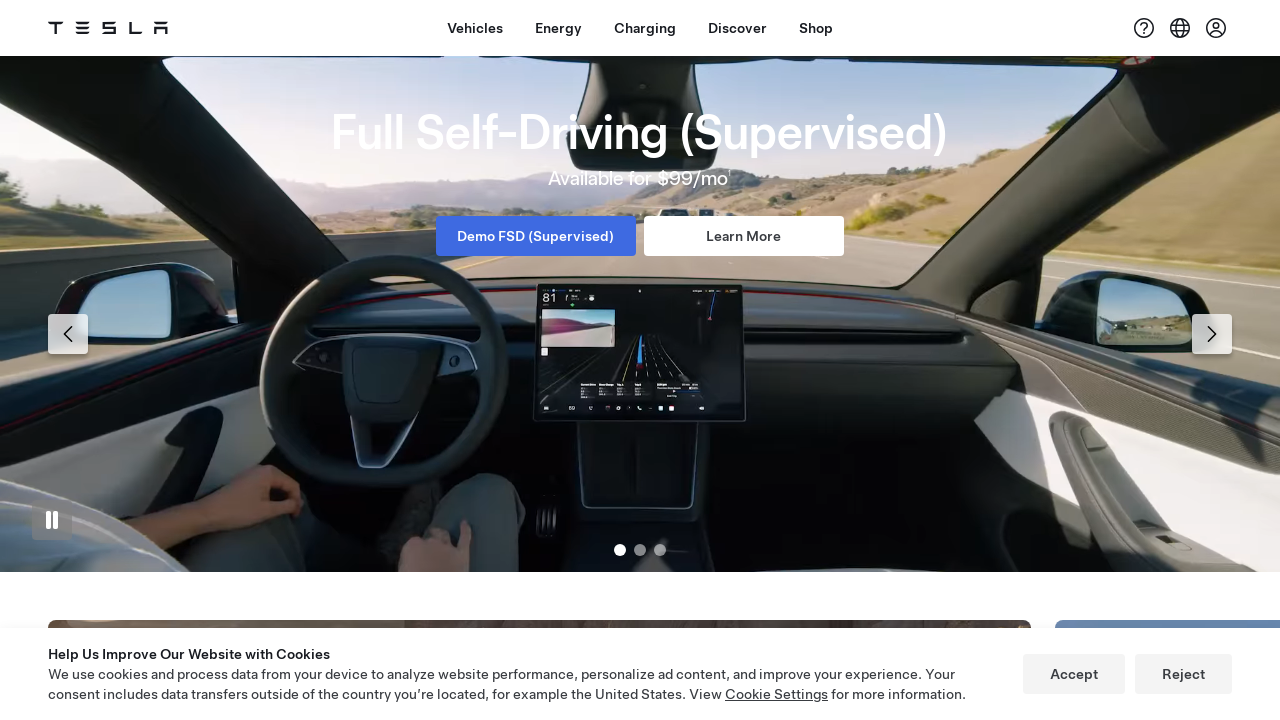

Tesla page loaded (domcontentloaded state reached)
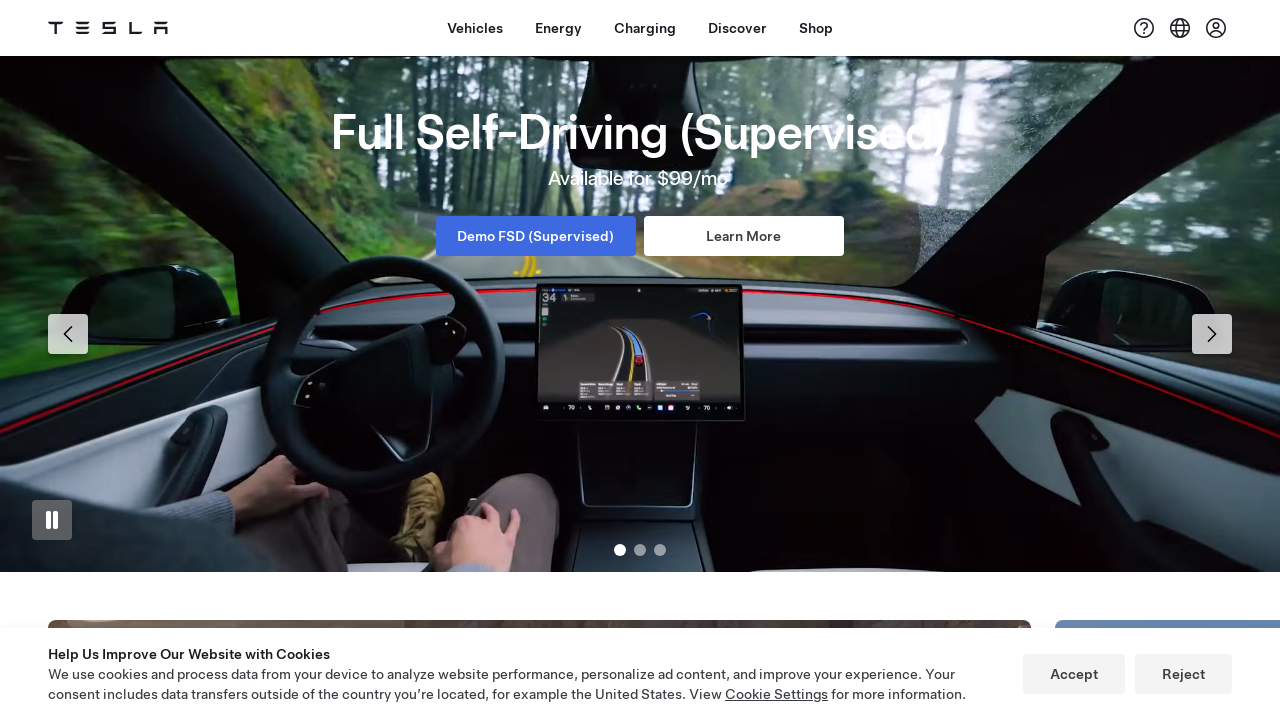

Switched to Apple tab
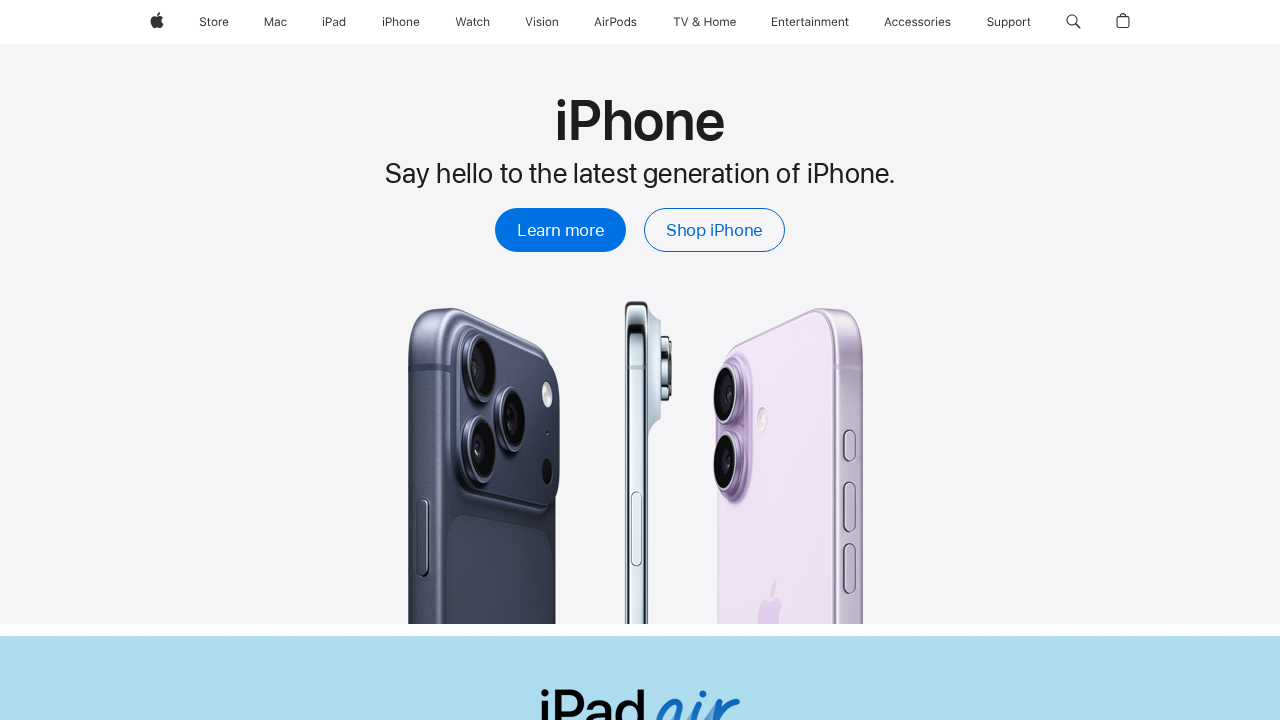

Waited 2 seconds on Apple tab
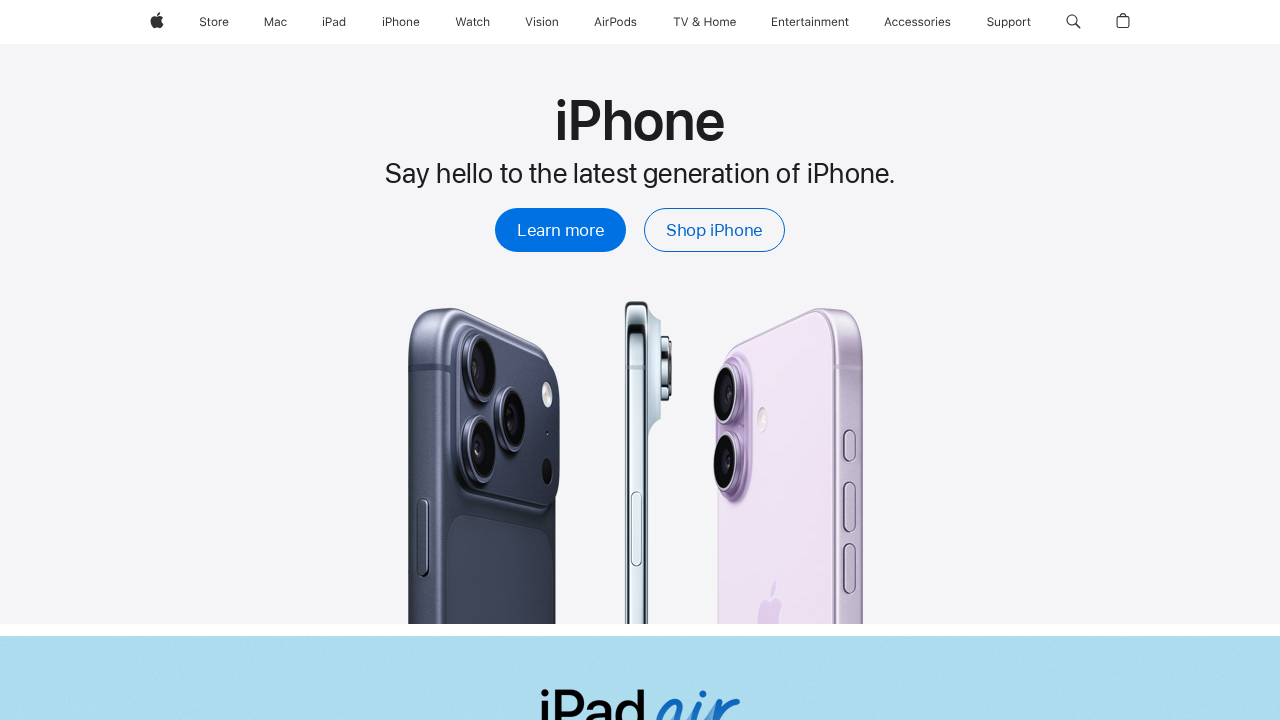

Switched to Tesla tab
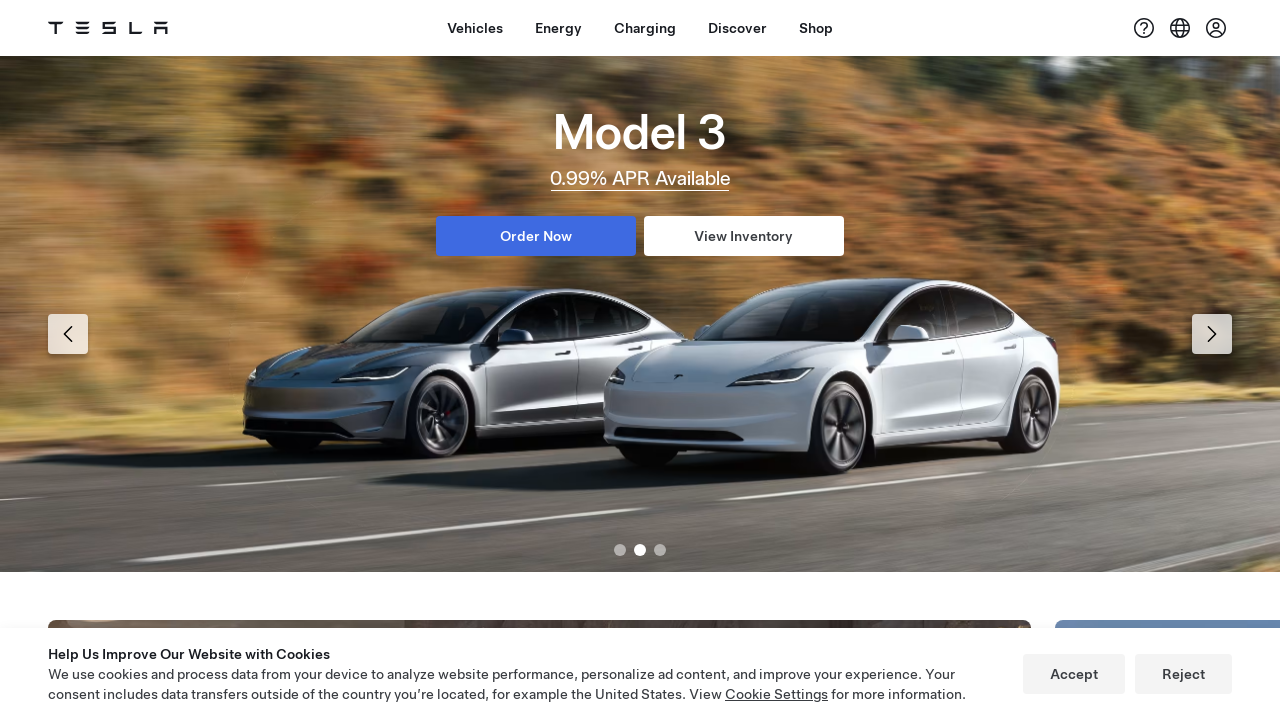

Waited 2 seconds on Tesla tab
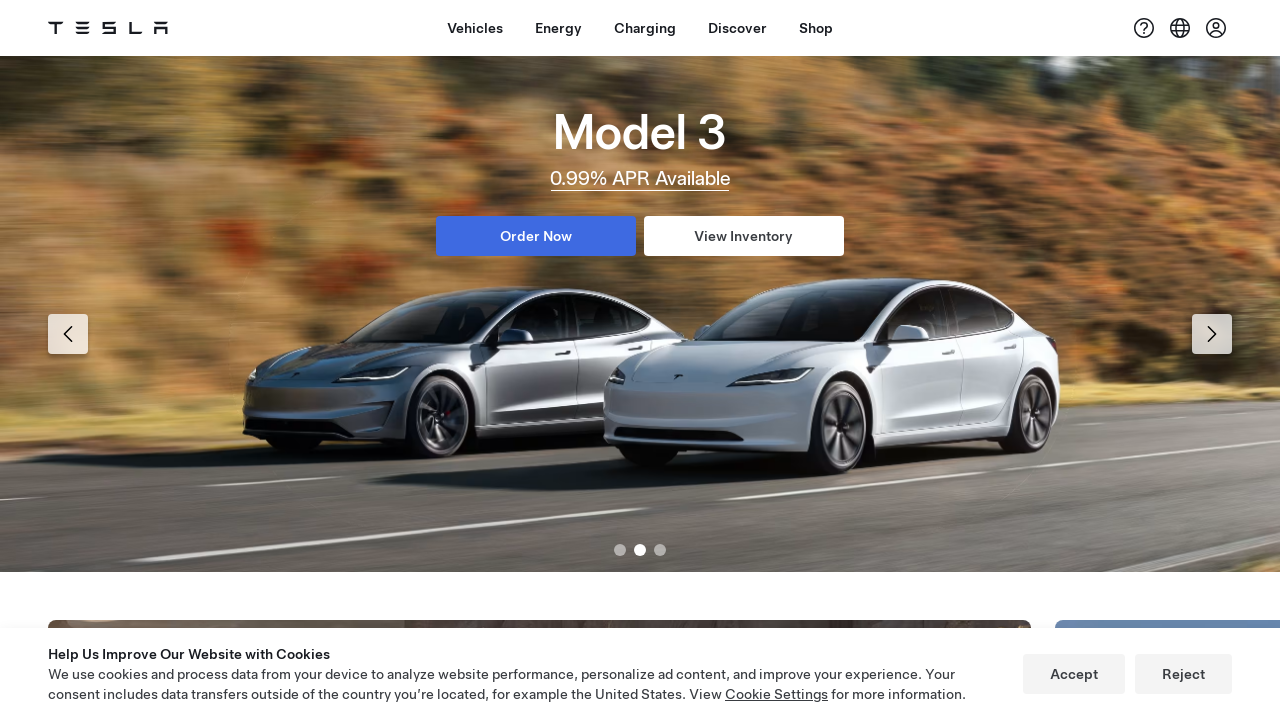

Switched back to Apple tab
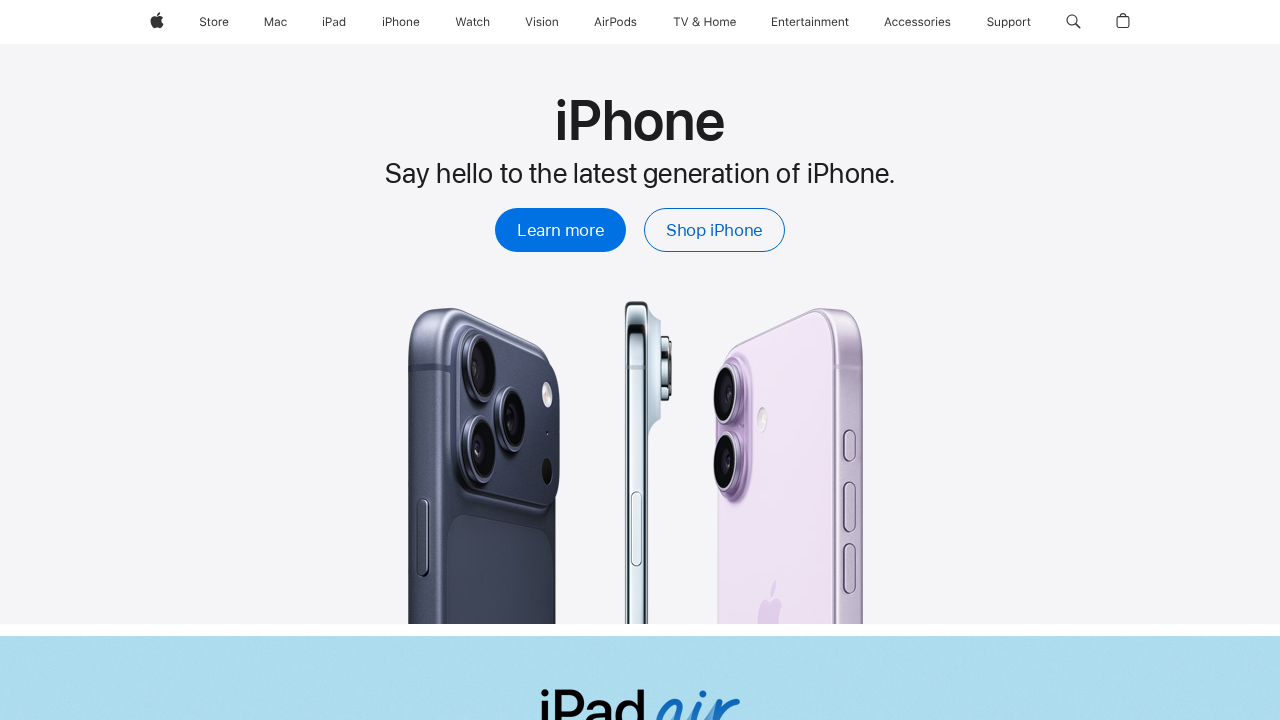

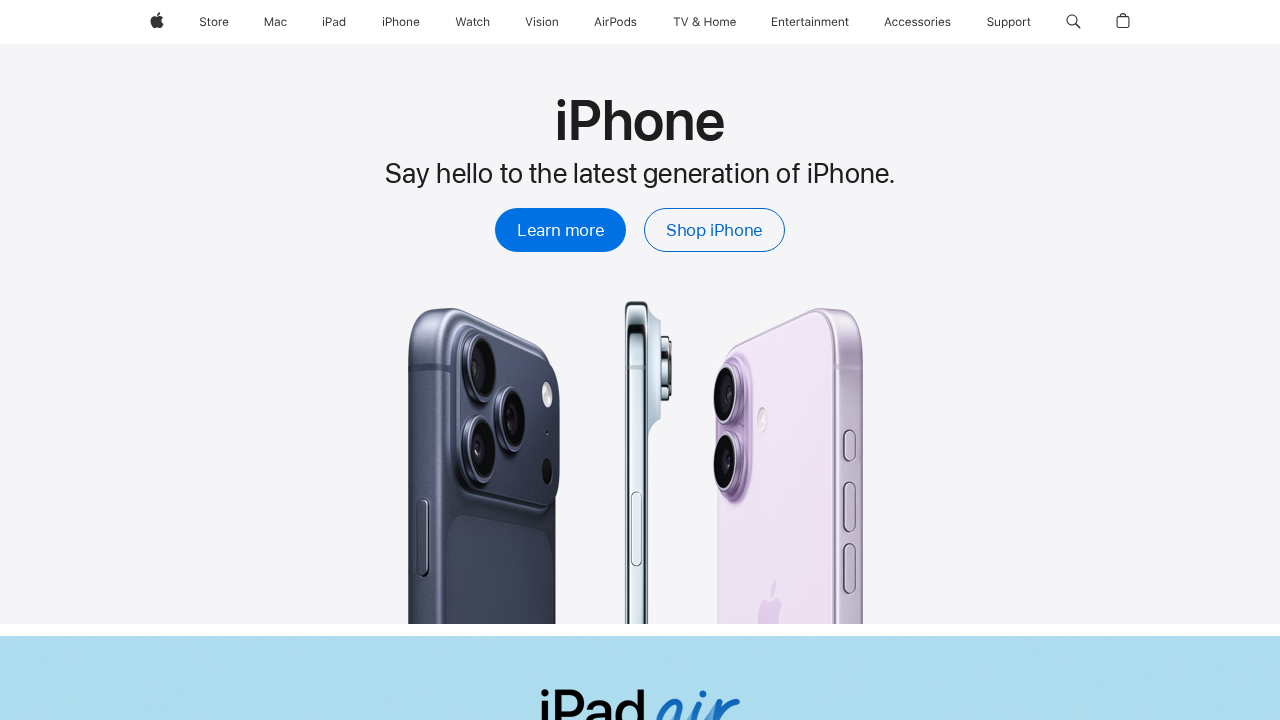